Tests navigation menu interaction by hovering over SpiceClub menu item and clicking on the Tiers link

Starting URL: https://www.spicejet.com/

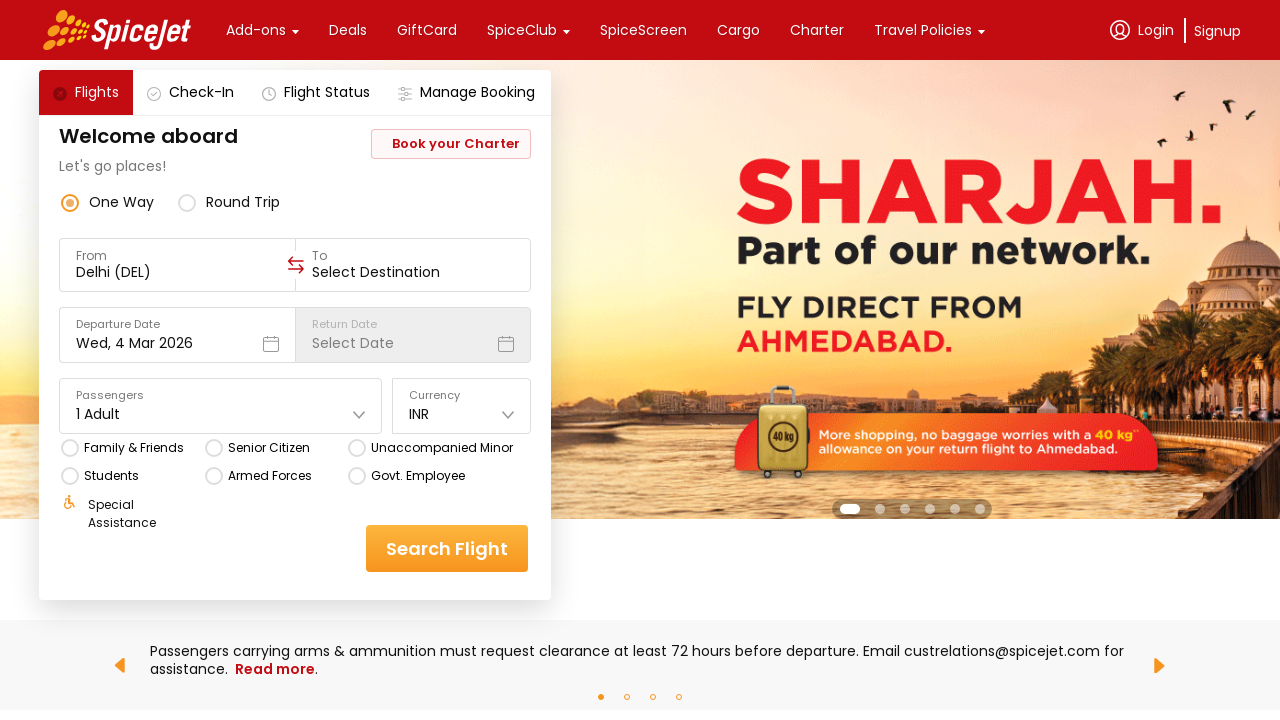

Hovered over SpiceClub menu item at (522, 30) on xpath=//*[@id="main-container"]/div/div[1]/div[2]/div[1]/div/div[2]/div[2]/div/d
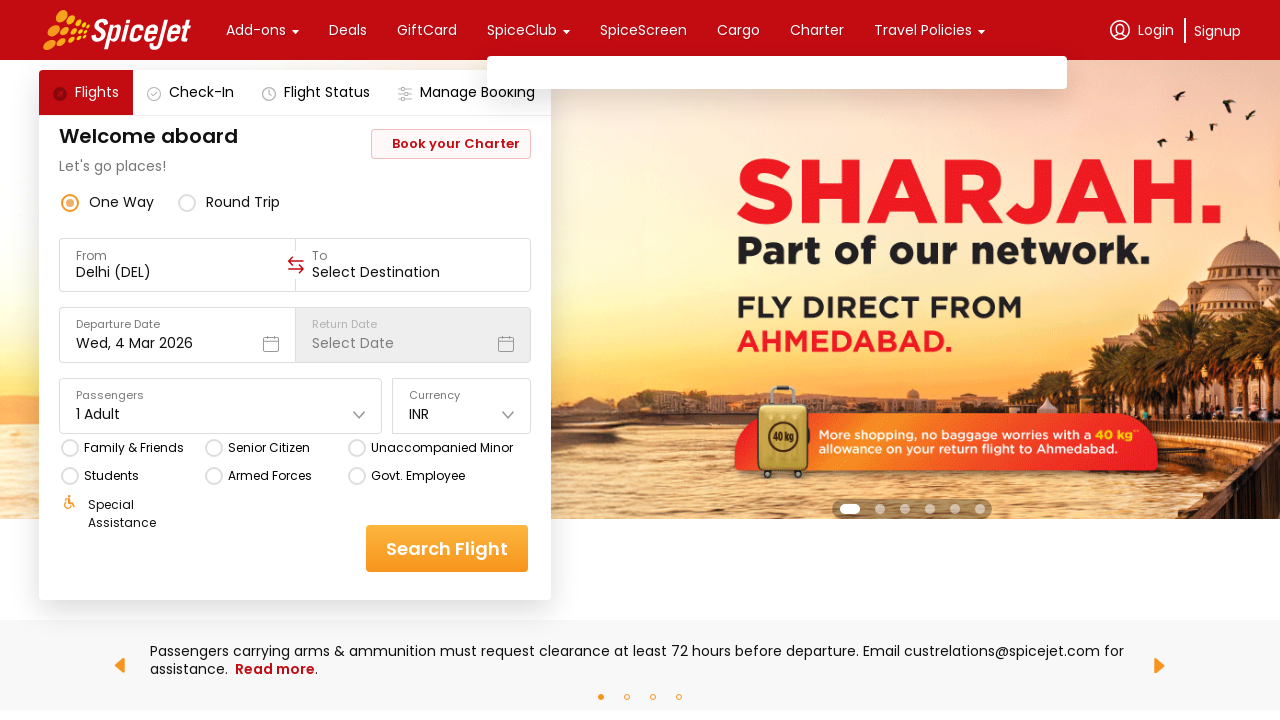

Clicked on Tiers link at (601, 212) on text=Tiers
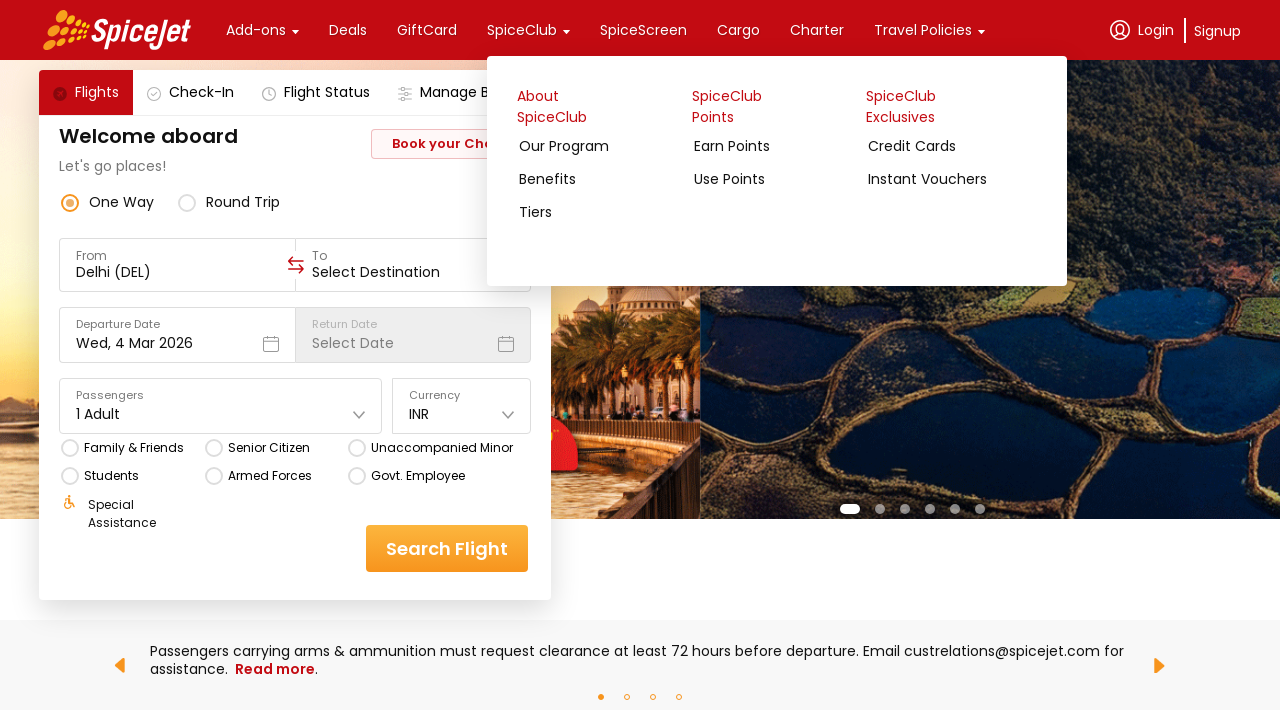

Page loaded with networkidle state
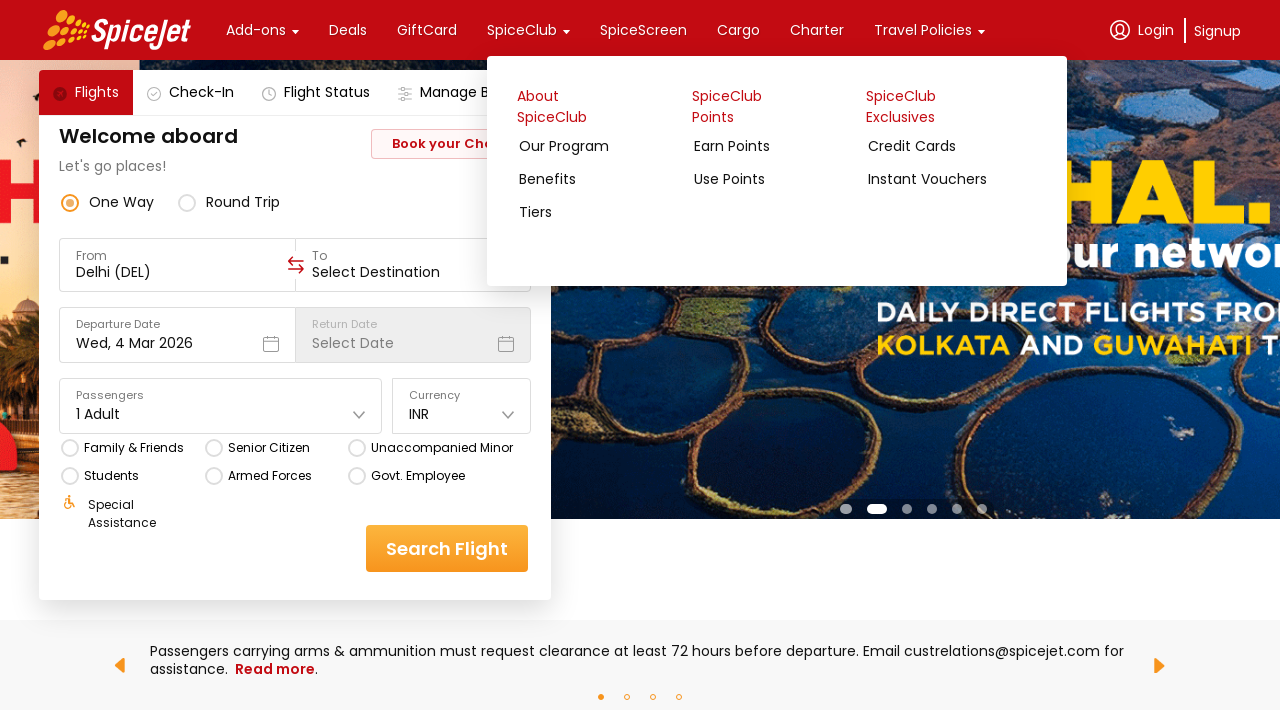

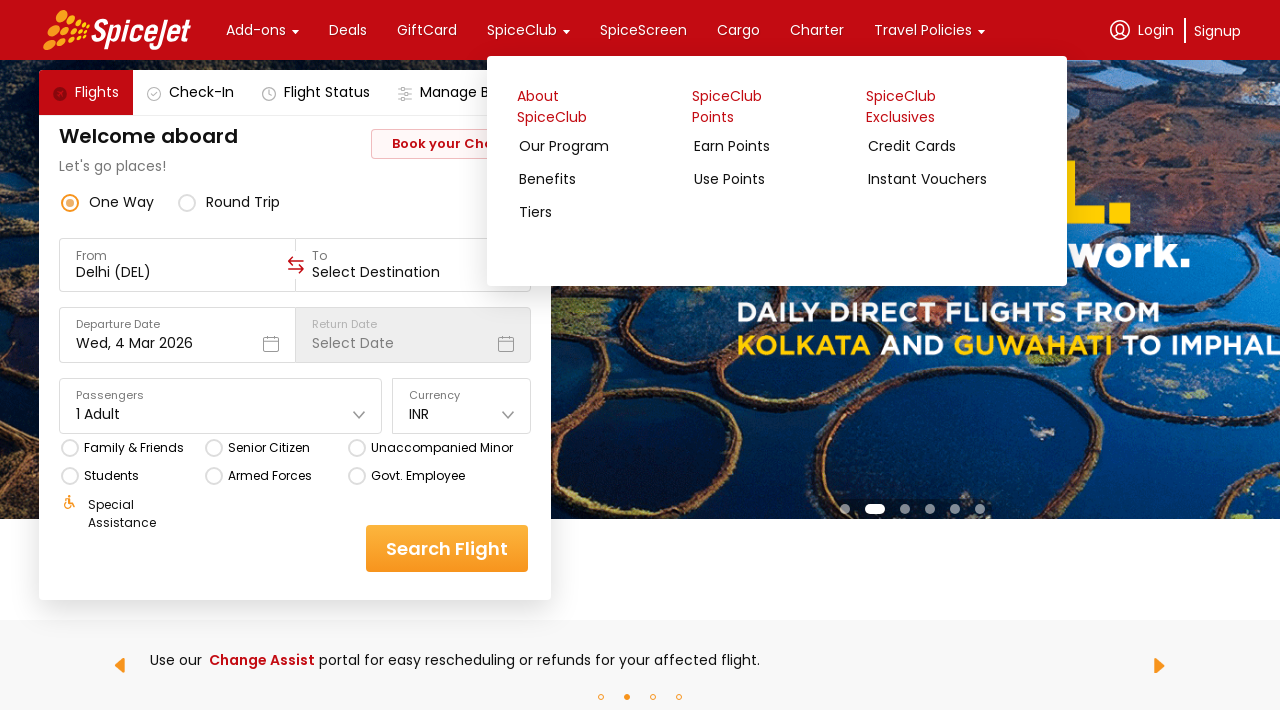